Tests that the currently applied filter is highlighted in the filter navigation.

Starting URL: https://demo.playwright.dev/todomvc

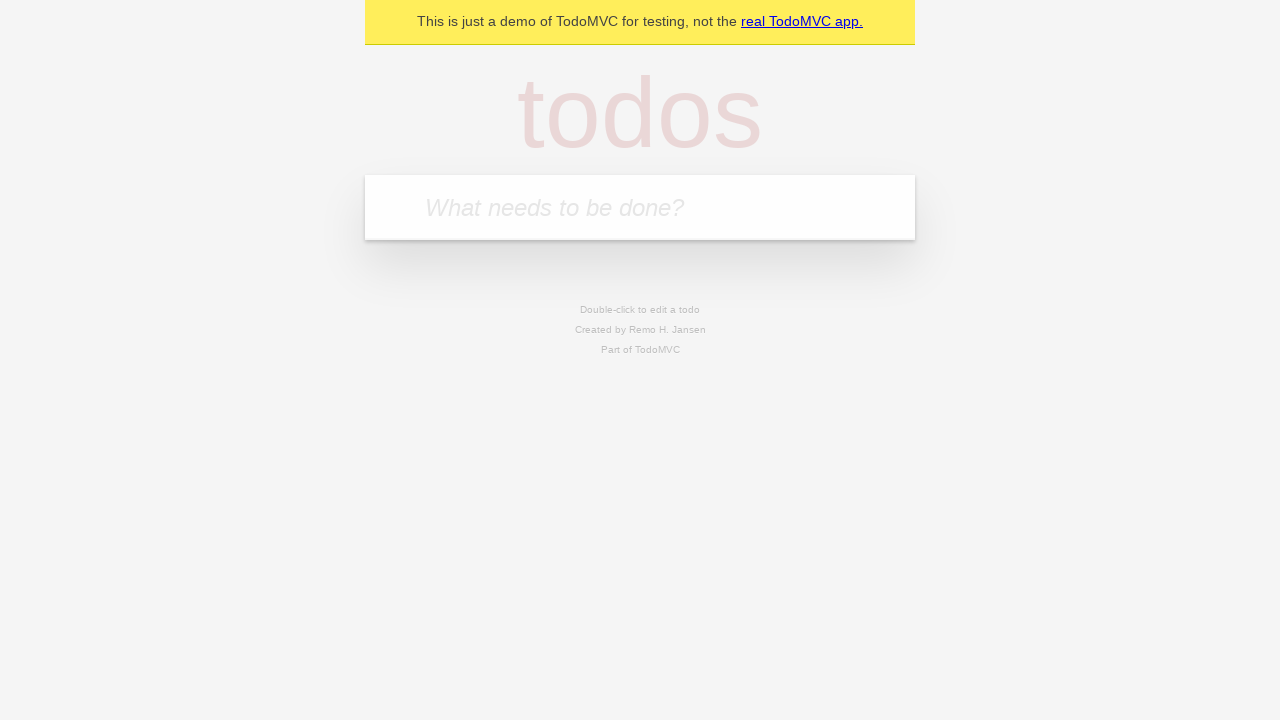

Filled new todo input with 'buy some cheese' on .new-todo
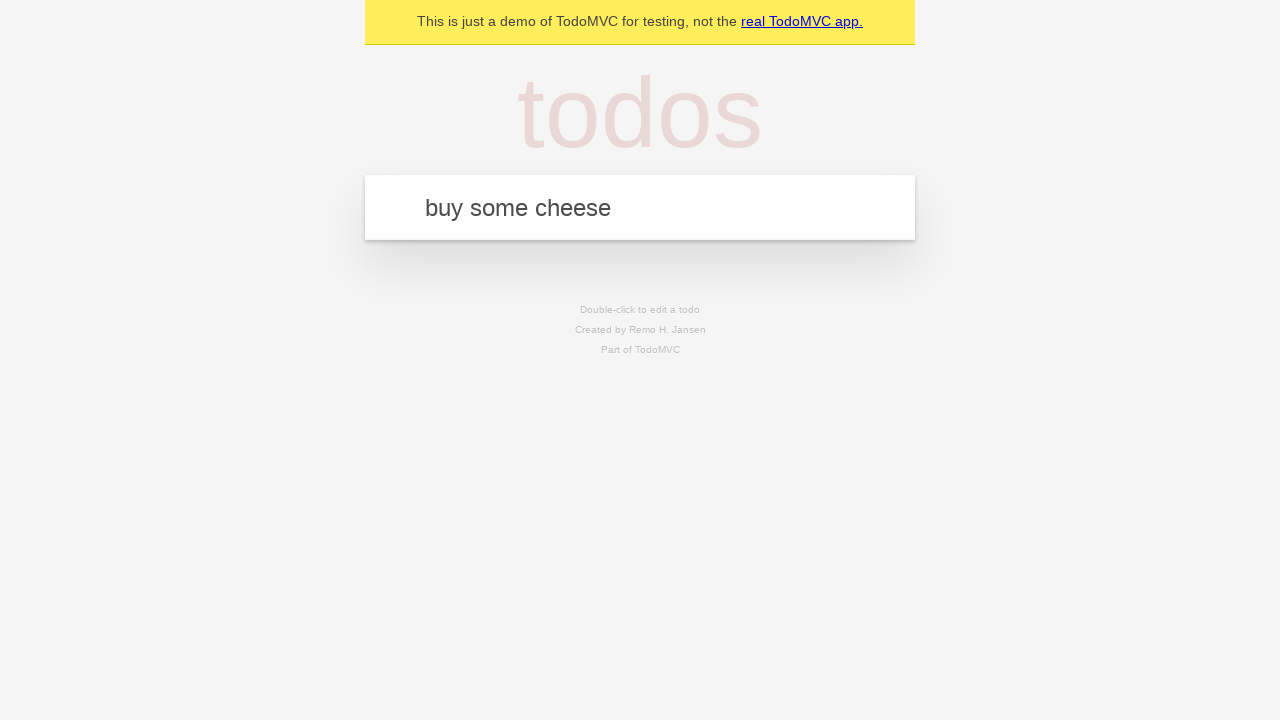

Pressed Enter to create first todo item on .new-todo
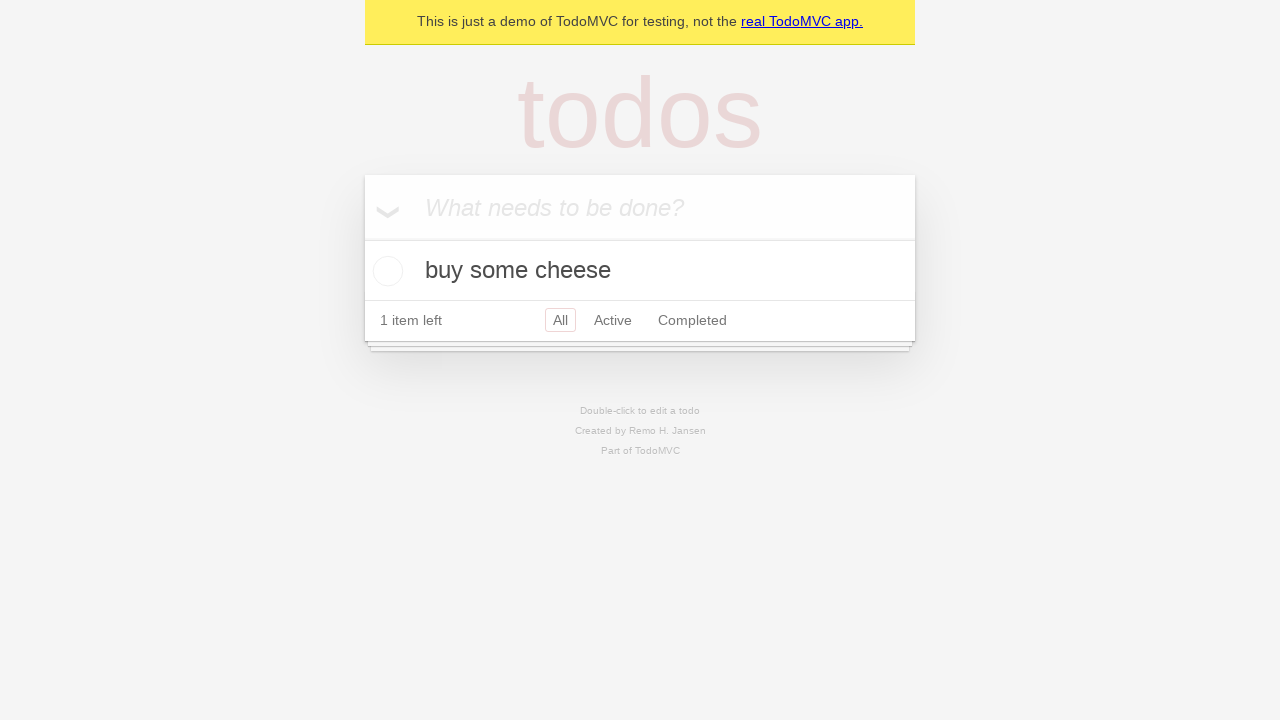

Filled new todo input with 'feed the cat' on .new-todo
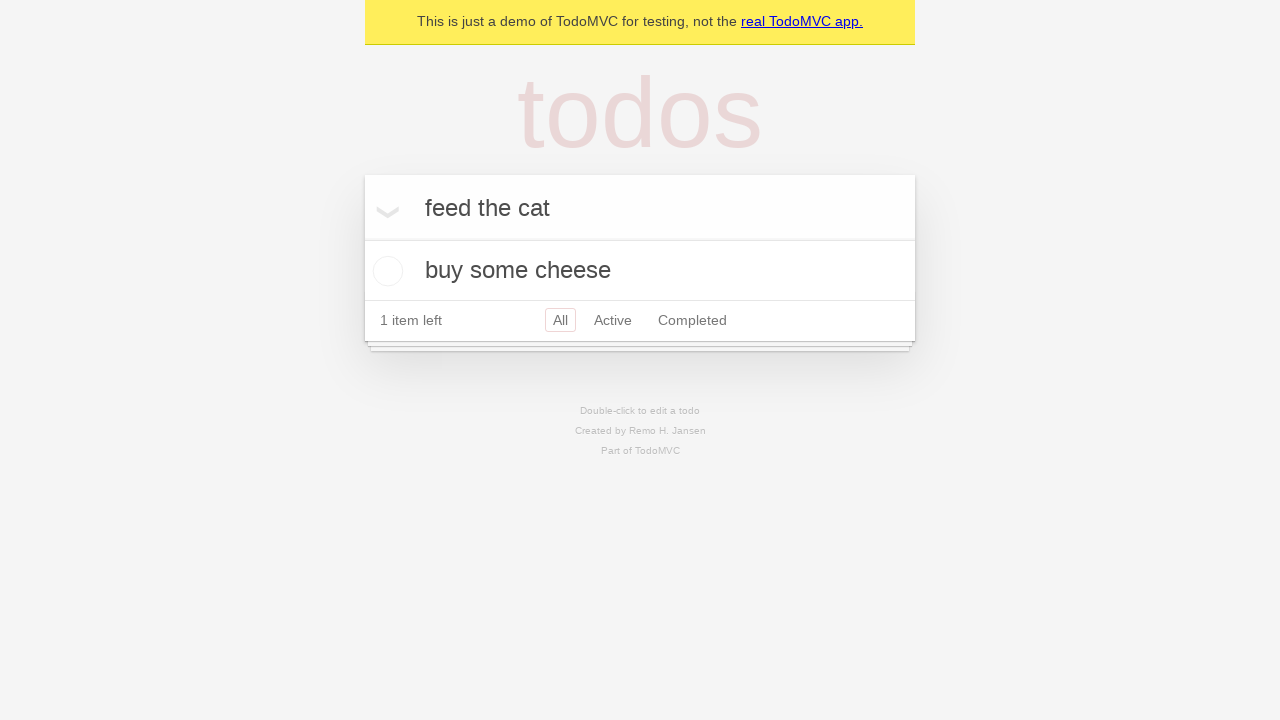

Pressed Enter to create second todo item on .new-todo
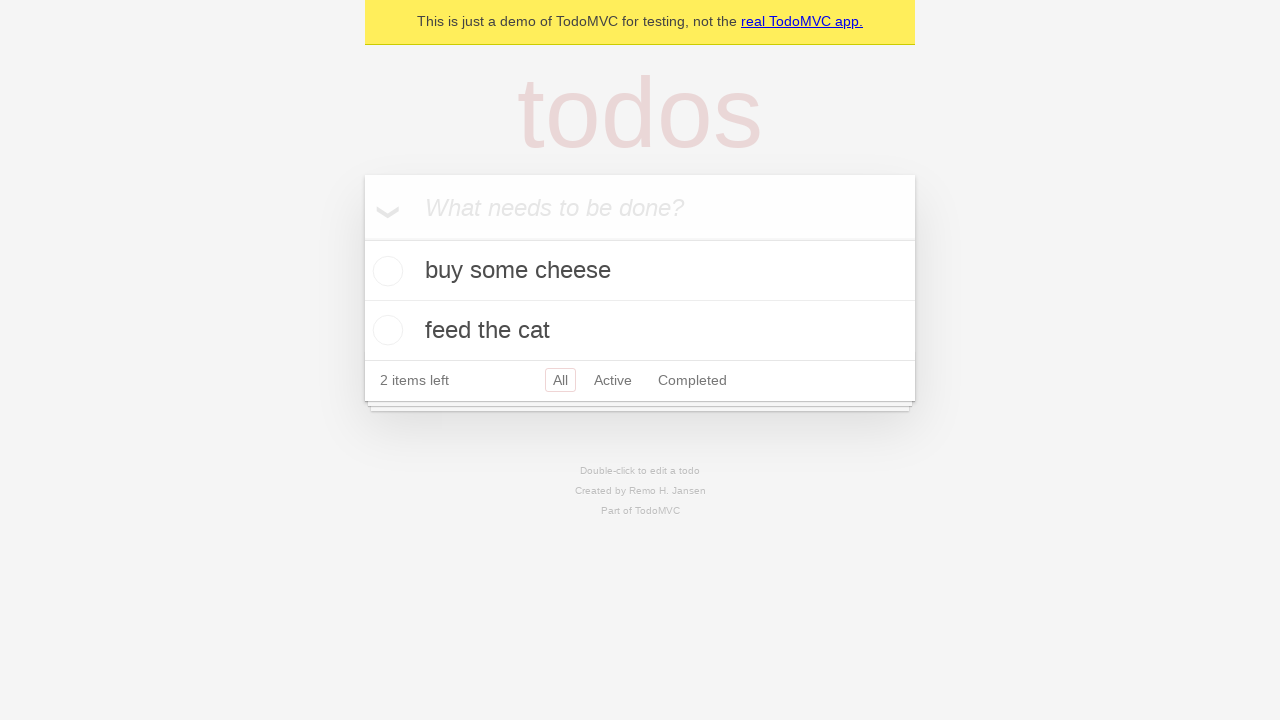

Filled new todo input with 'book a doctors appointment' on .new-todo
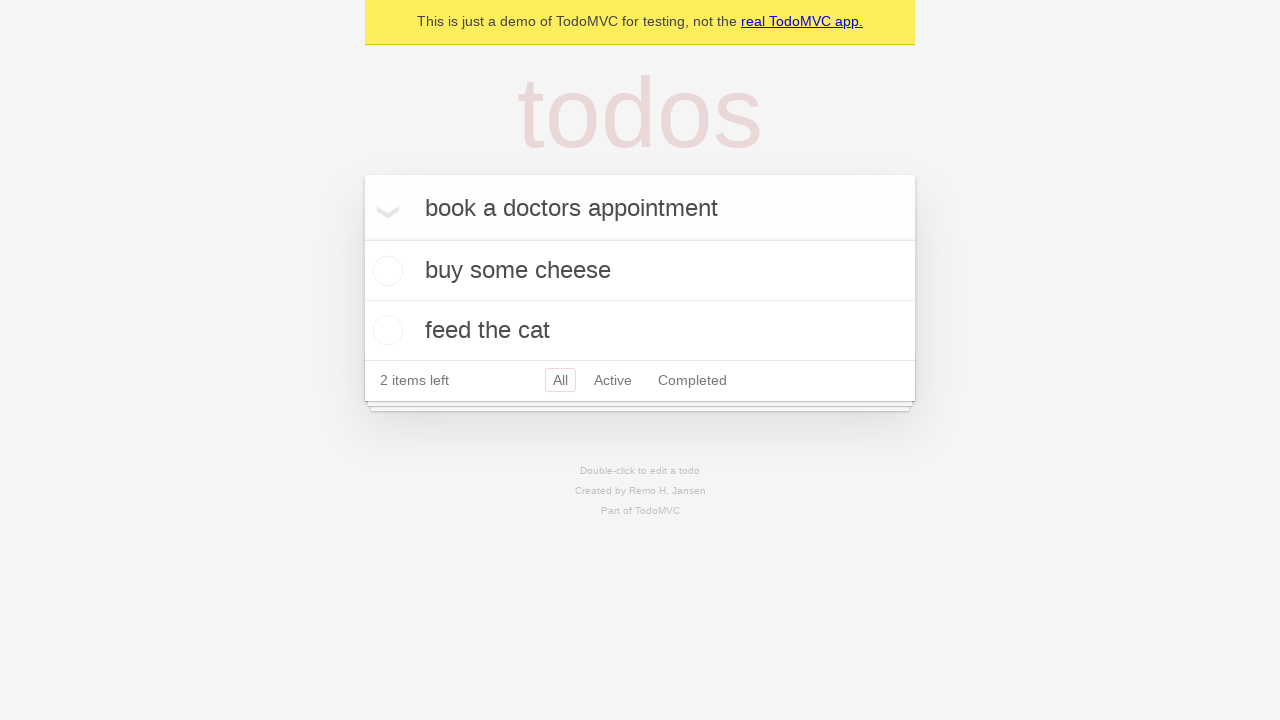

Pressed Enter to create third todo item on .new-todo
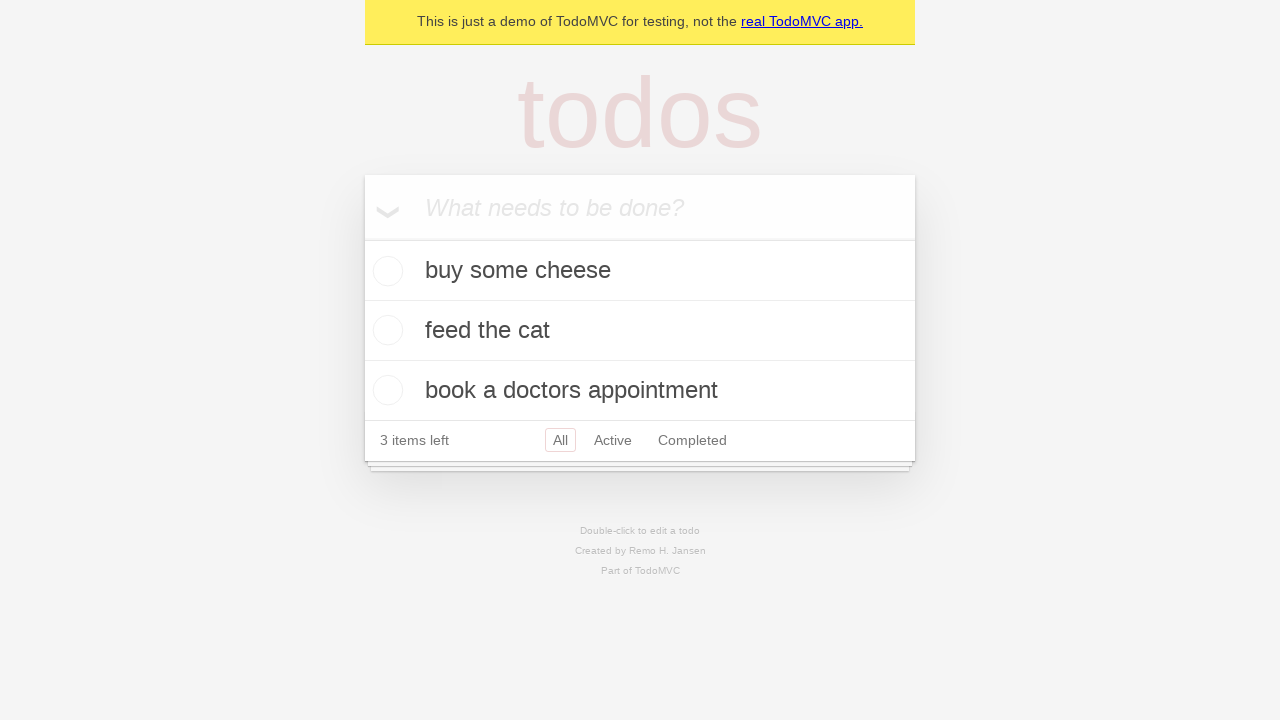

Waited for all three todo items to load
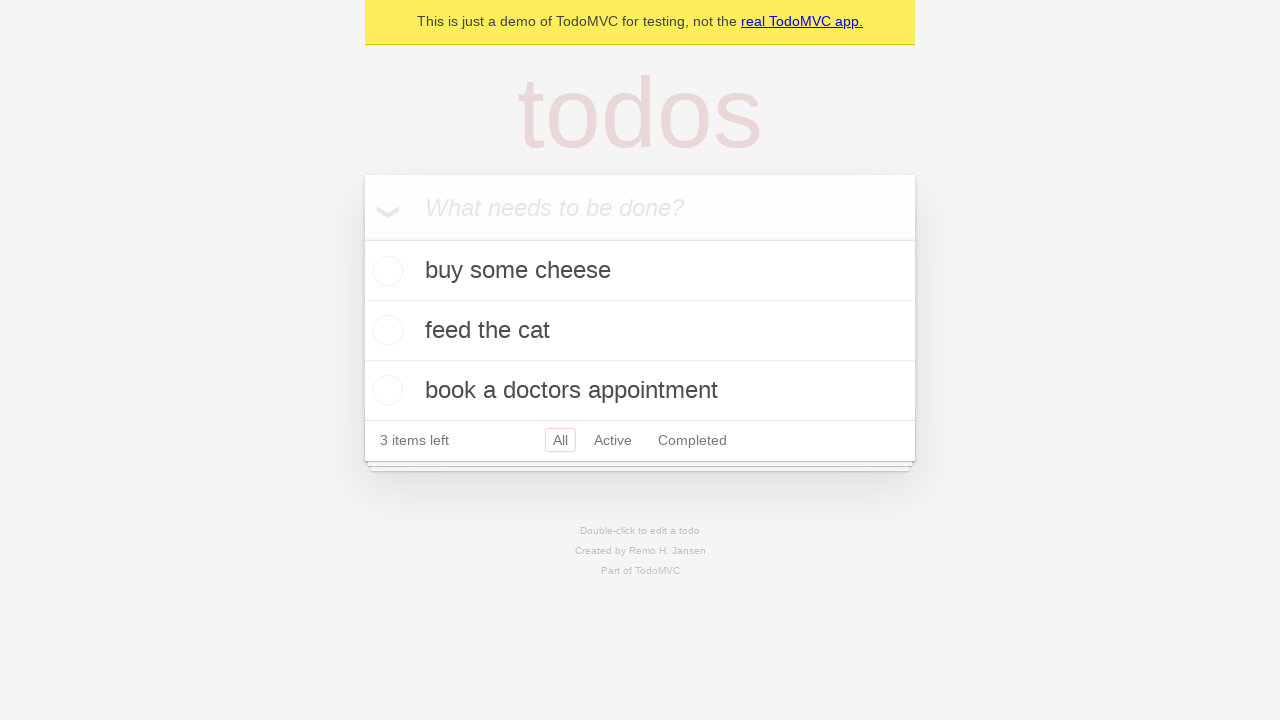

Clicked Active filter in filter navigation at (613, 440) on .filters >> text=Active
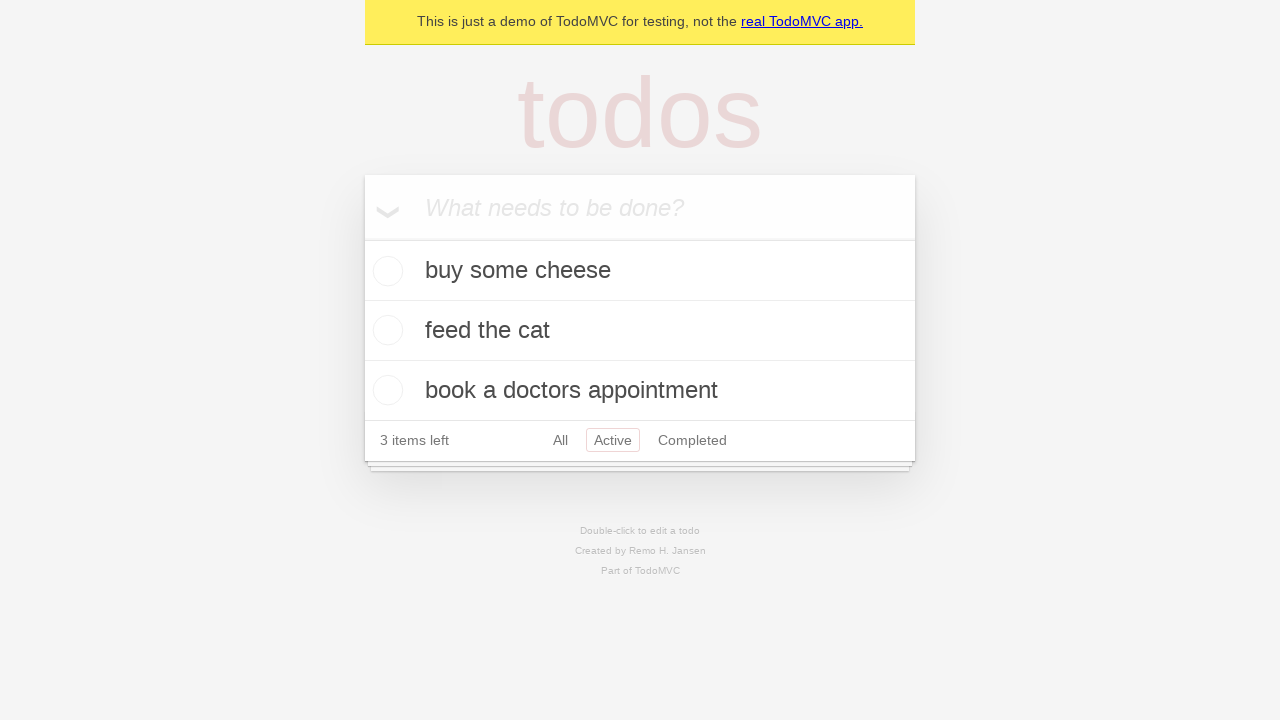

Clicked Completed filter in filter navigation and verified it is highlighted at (692, 440) on .filters >> text=Completed
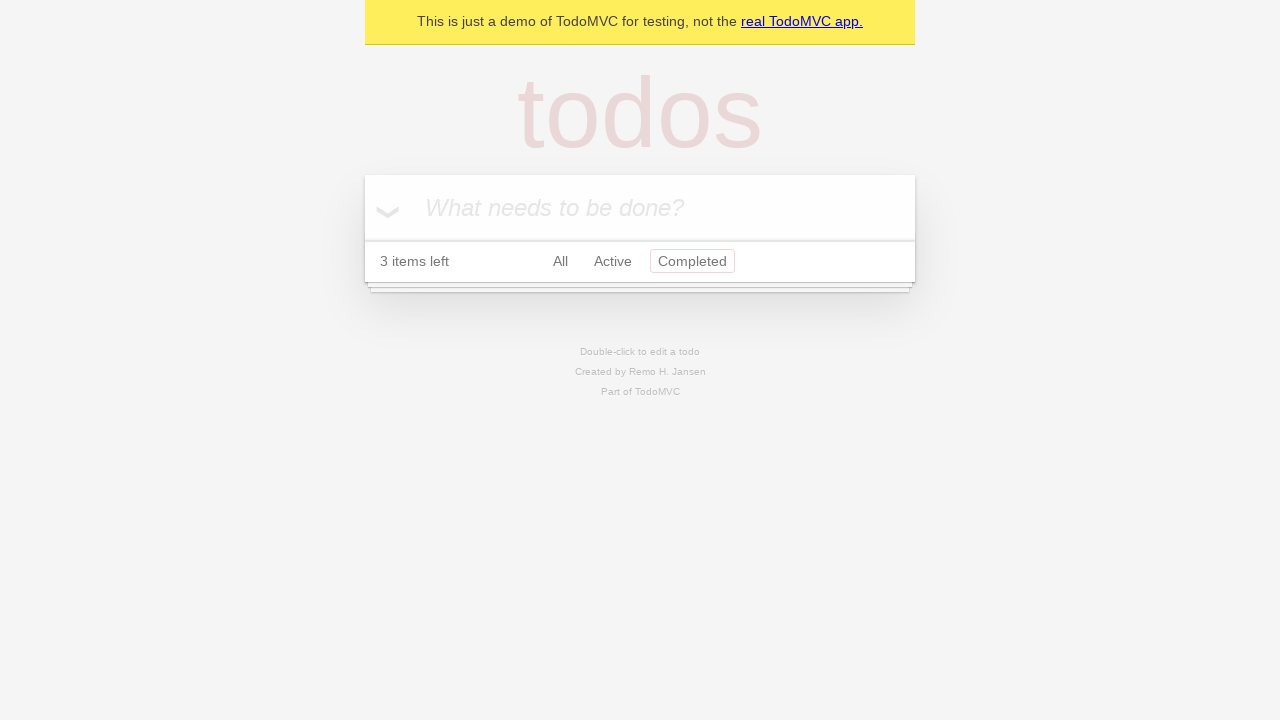

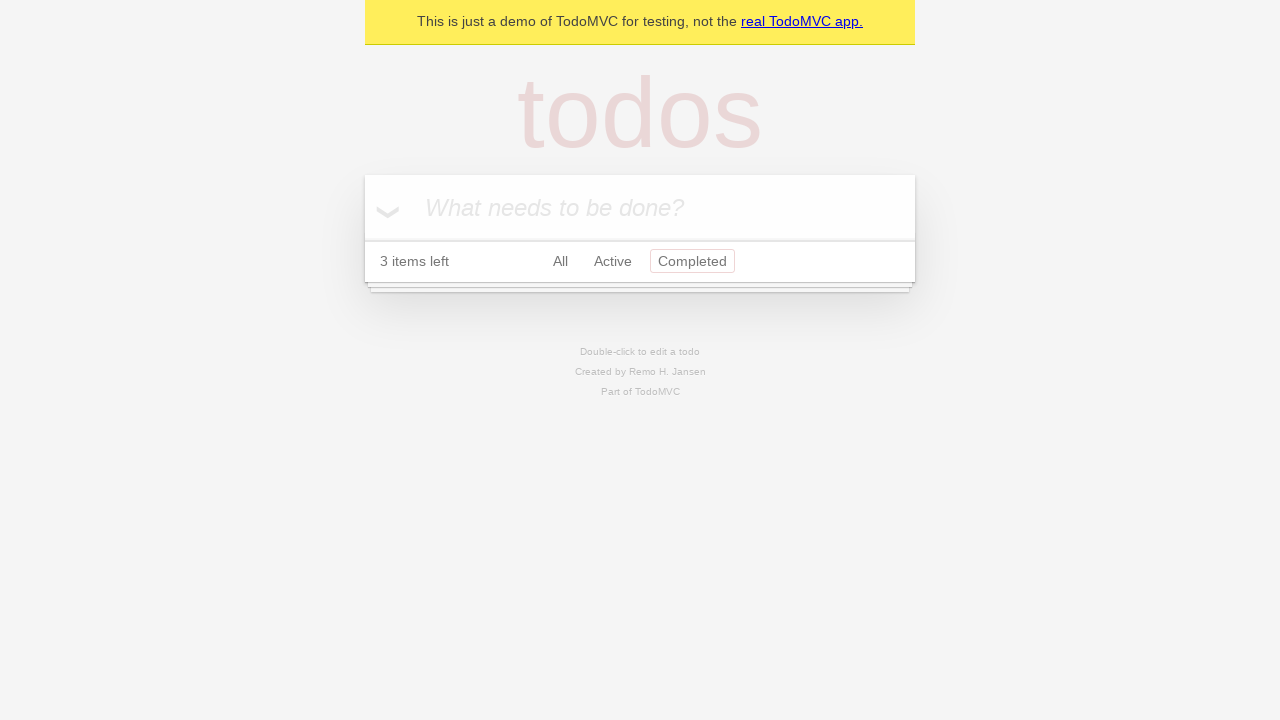